Tests confirmation alert by clicking a button, dismissing/canceling the confirmation dialog, and verifying the result

Starting URL: https://training-support.net/webelements/alerts

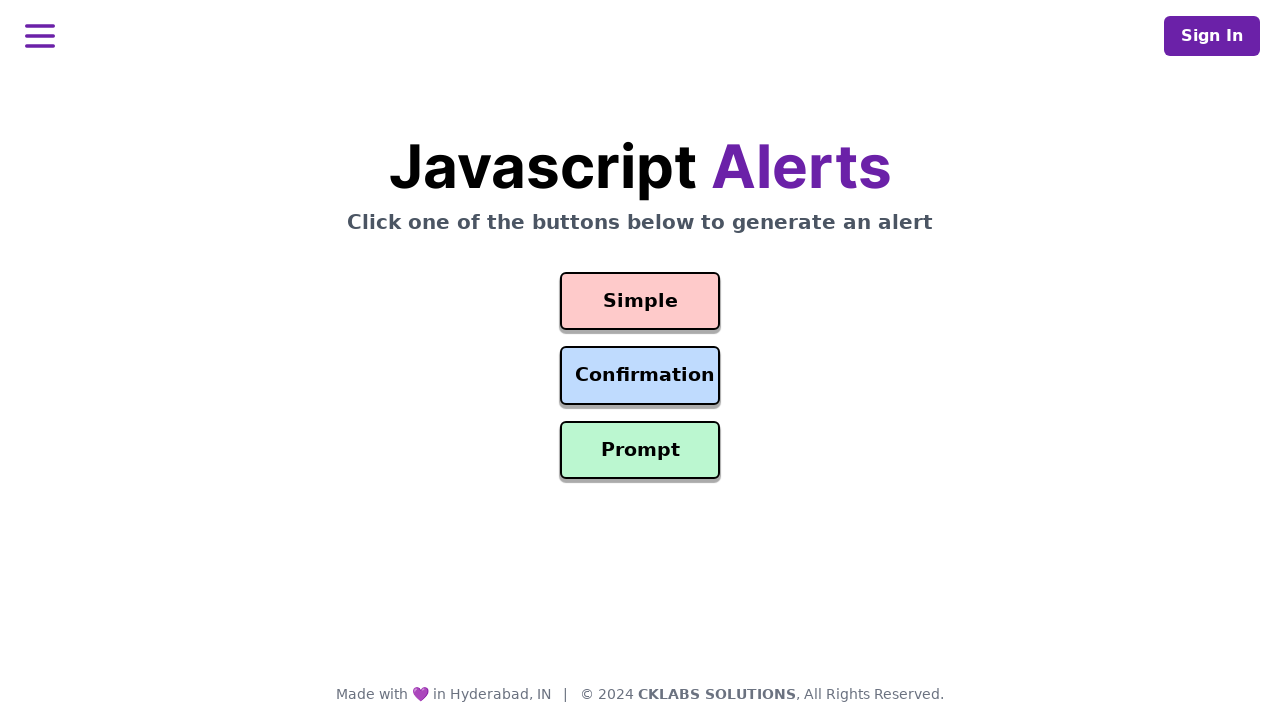

Set up dialog handler to dismiss confirmation alerts
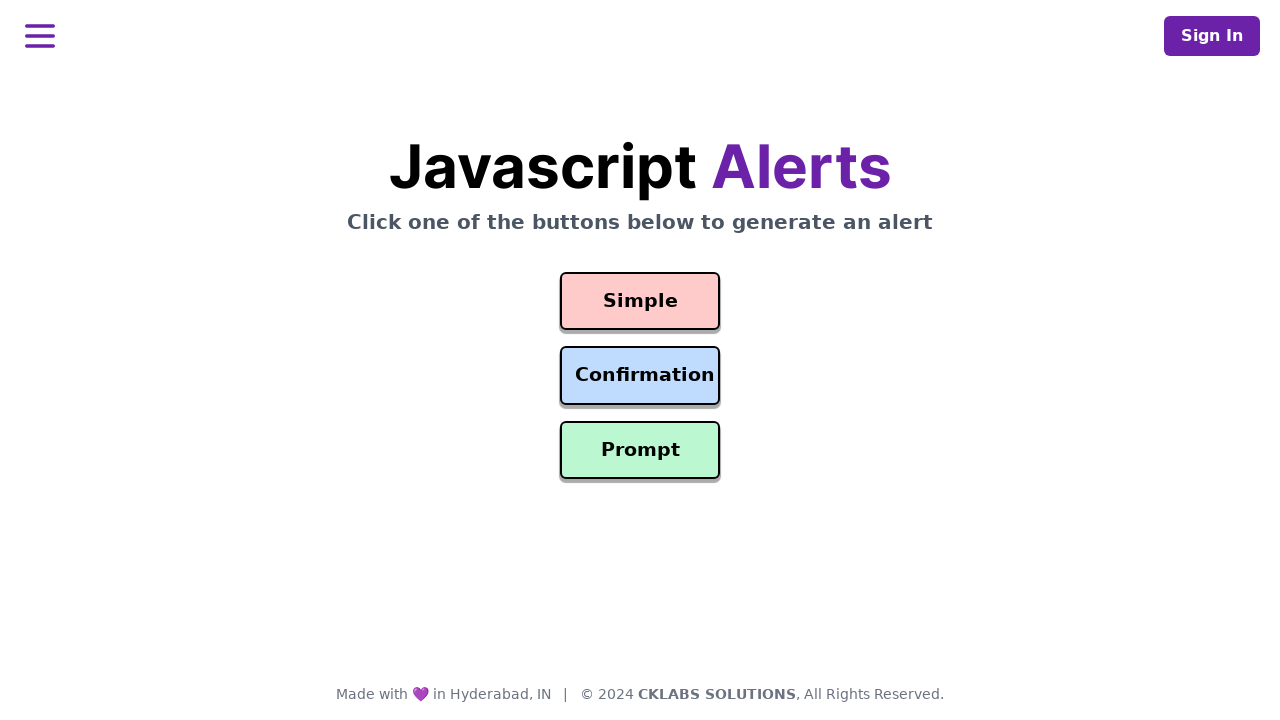

Clicked the Confirmation Alert button at (640, 376) on #confirmation
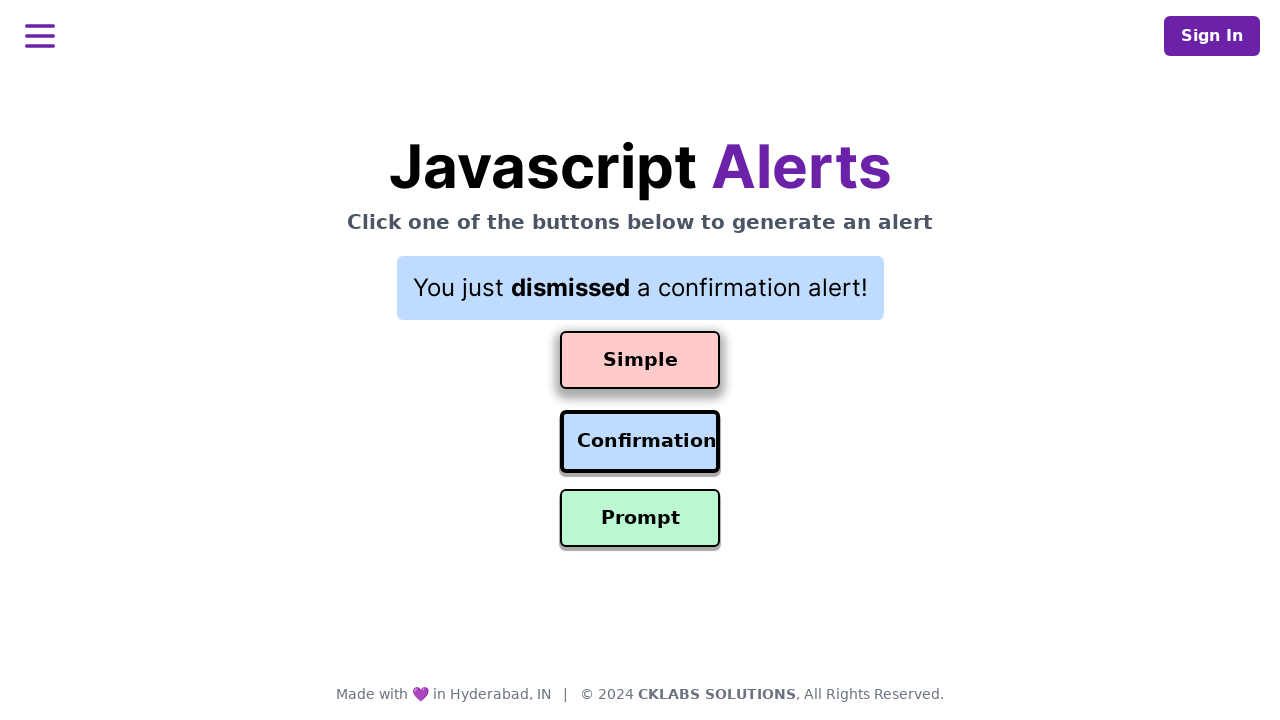

Result text updated after dismissing confirmation dialog
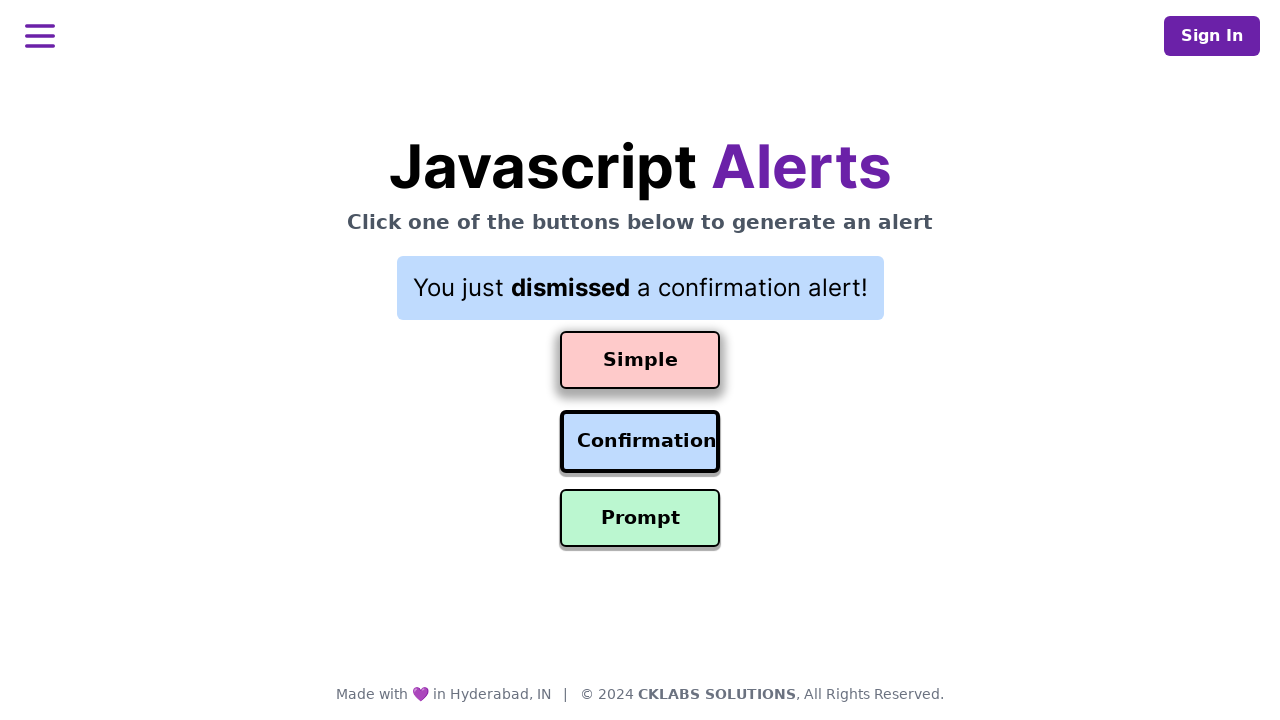

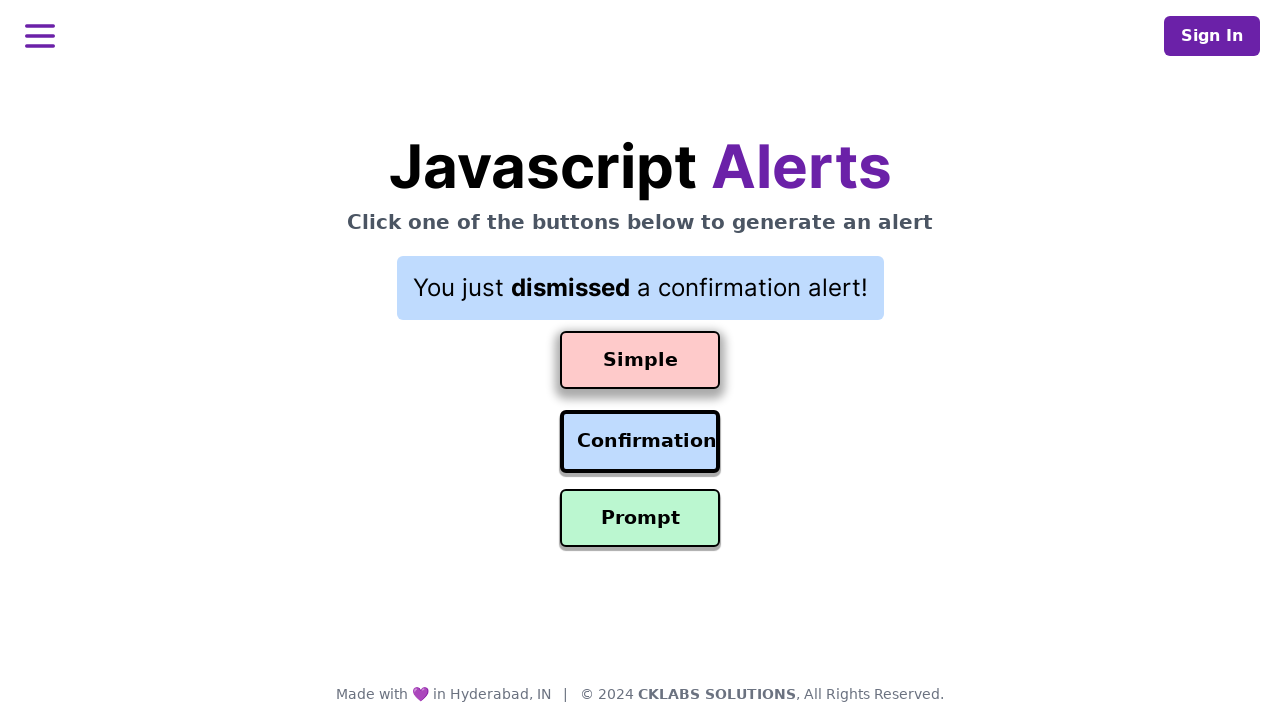